Tests e-commerce add-to-cart functionality by clicking the add to cart button on a product and verifying the product appears in the cart panel.

Starting URL: https://bstackdemo.com/

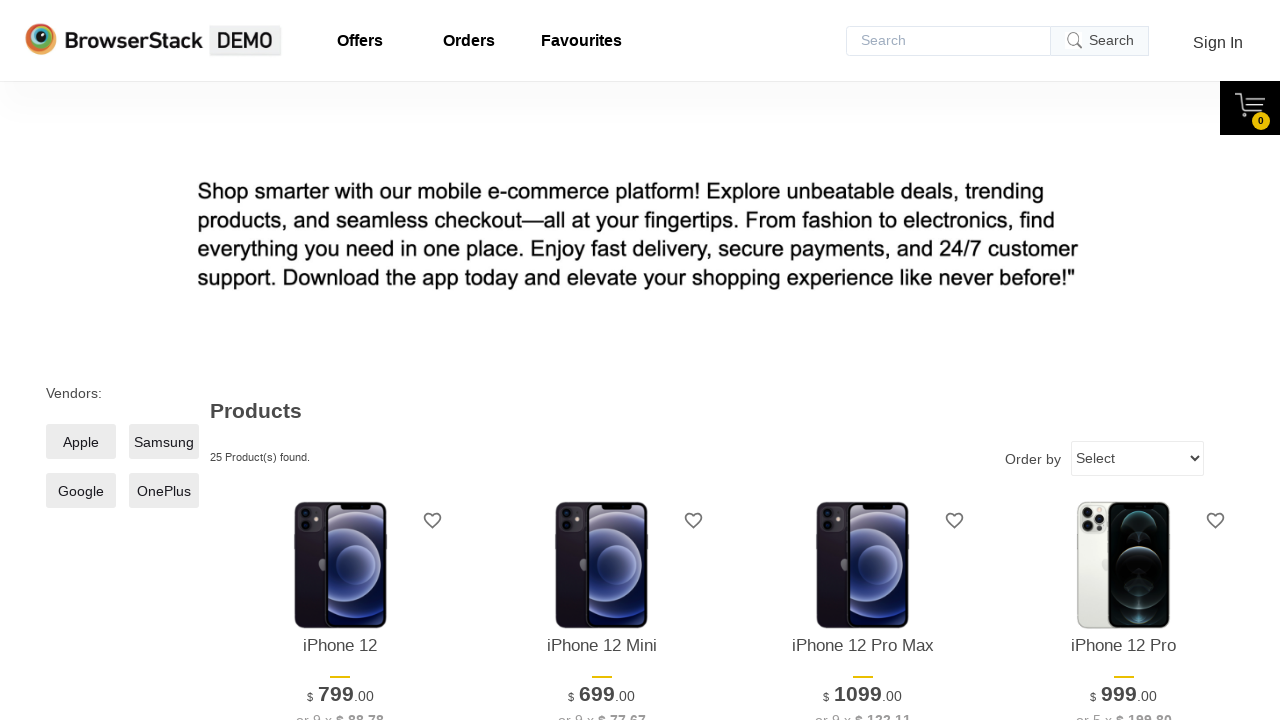

Page loaded with correct title 'StackDemo'
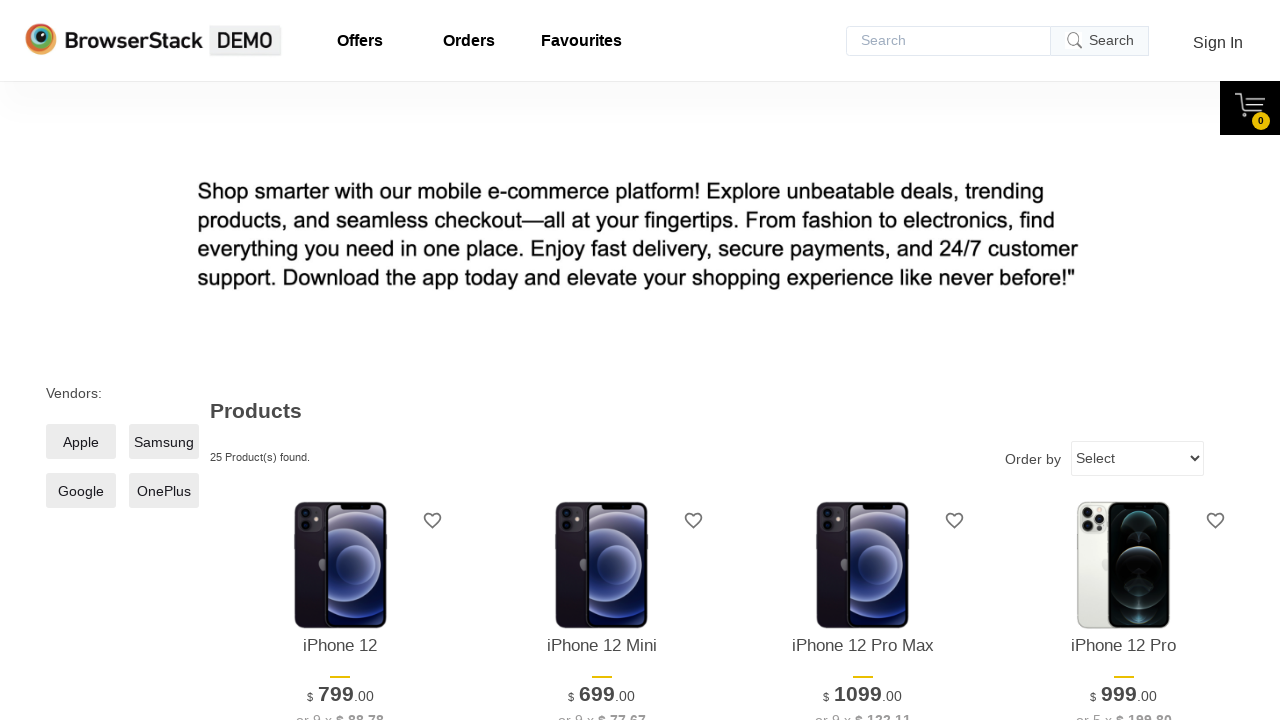

First product name element became visible
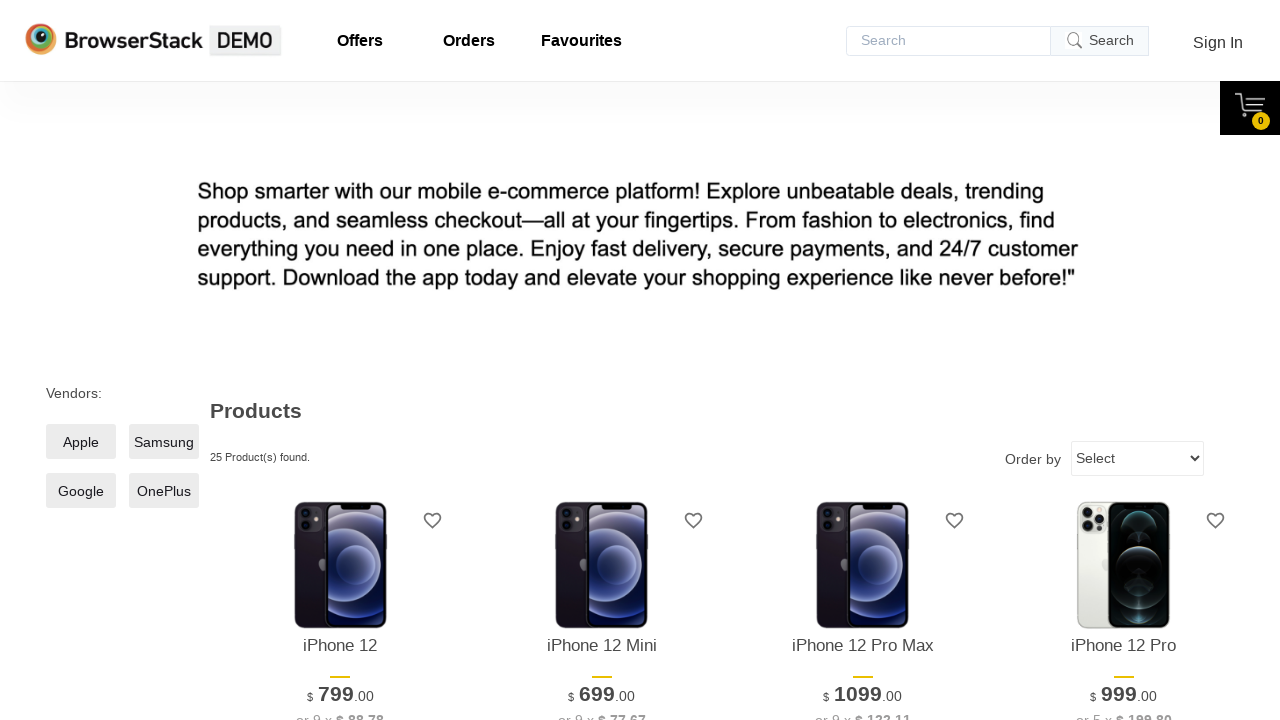

Retrieved product name: iPhone 12
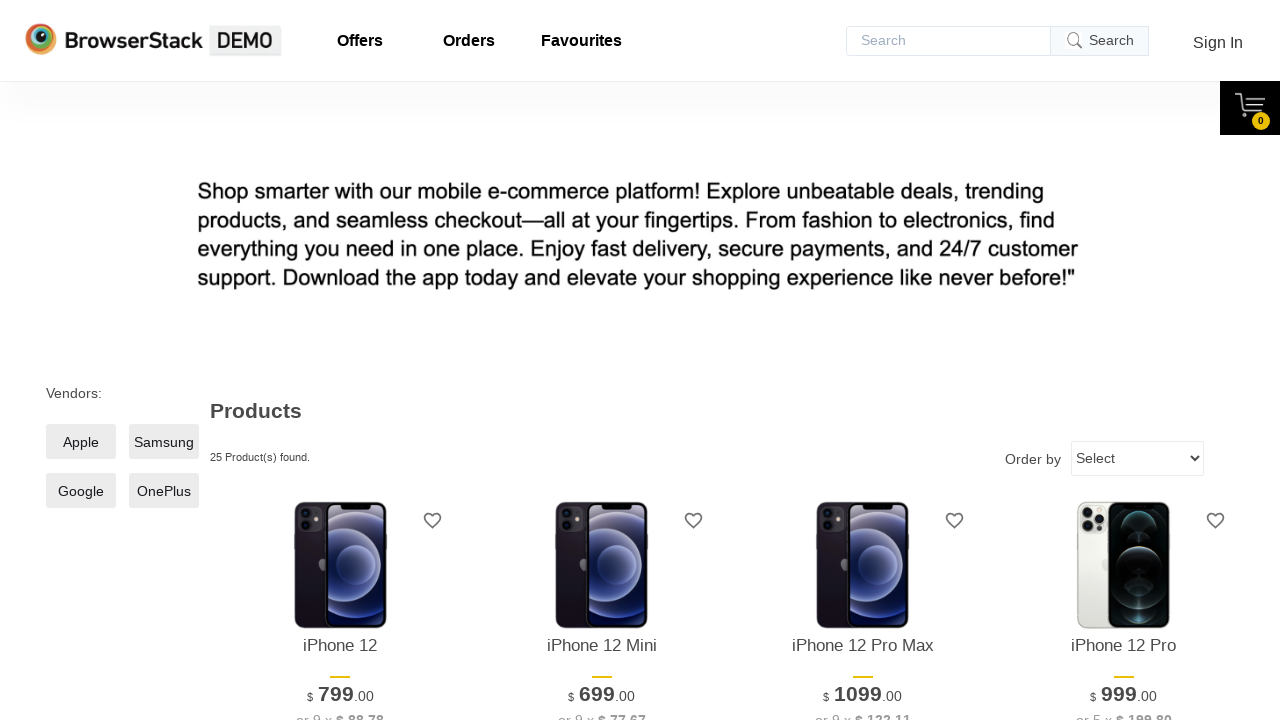

Add to cart button became visible for first product
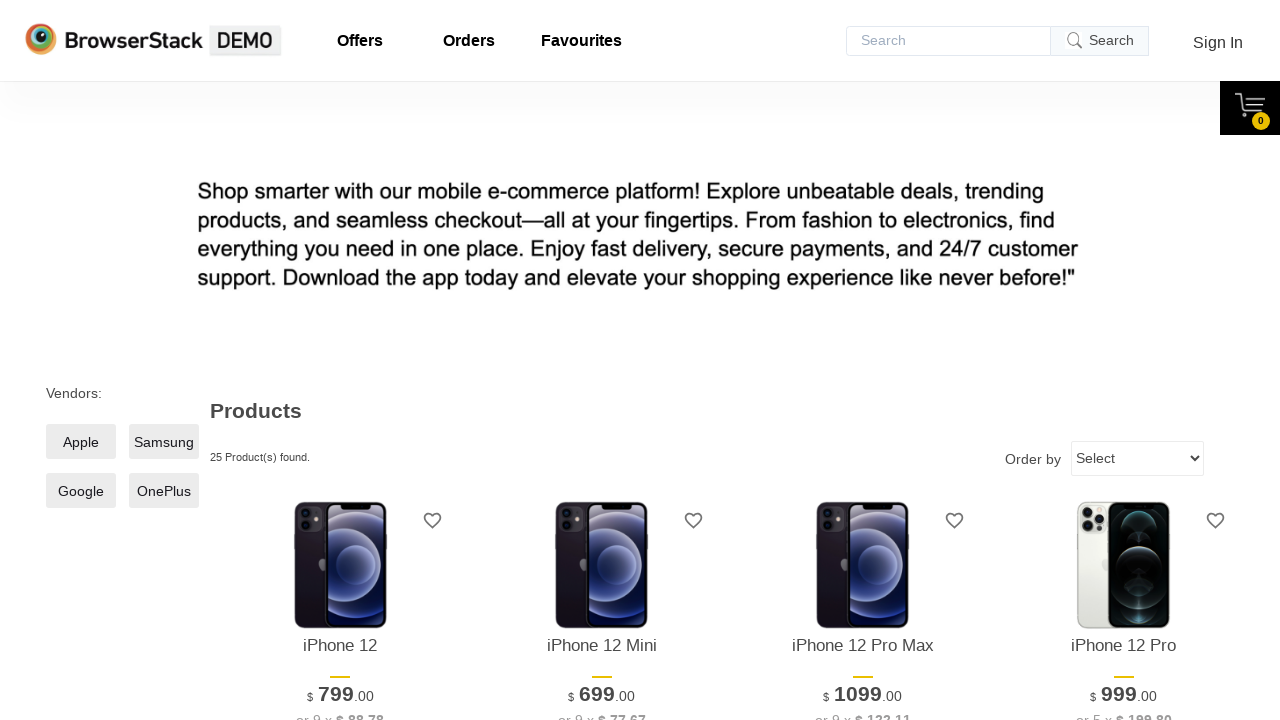

Clicked add to cart button
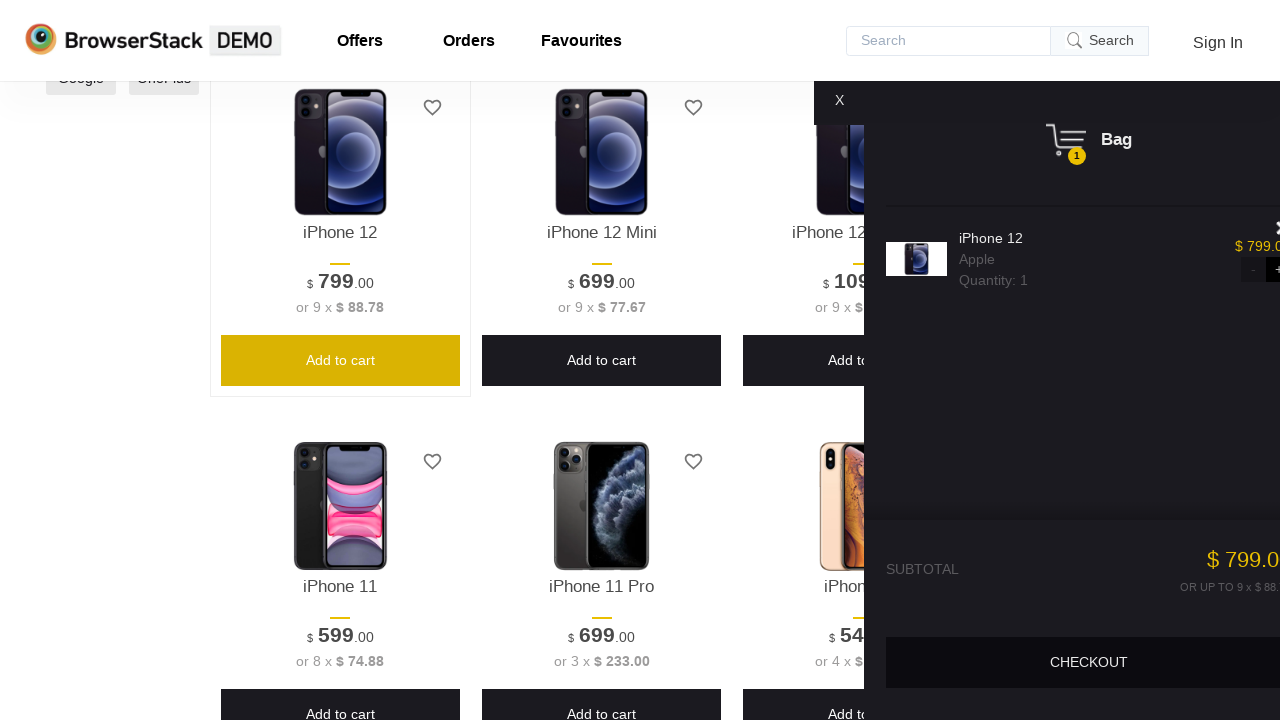

Cart panel became visible
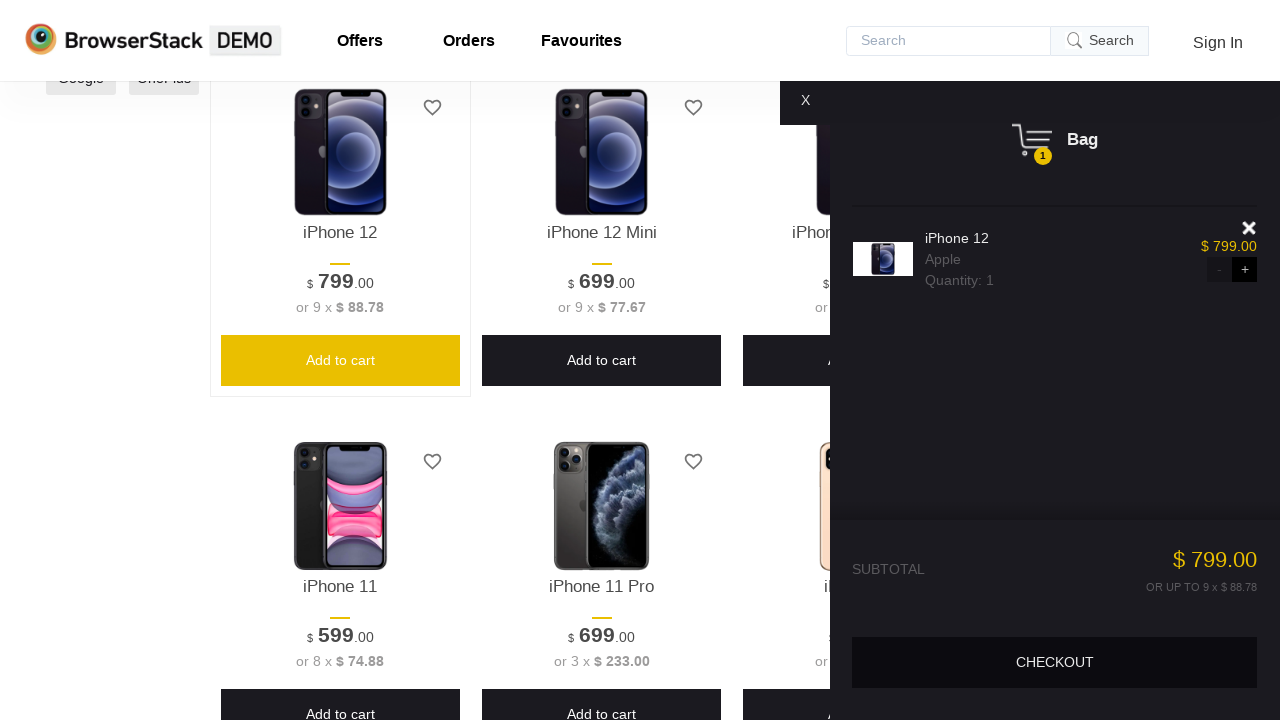

Product name in cart panel became visible
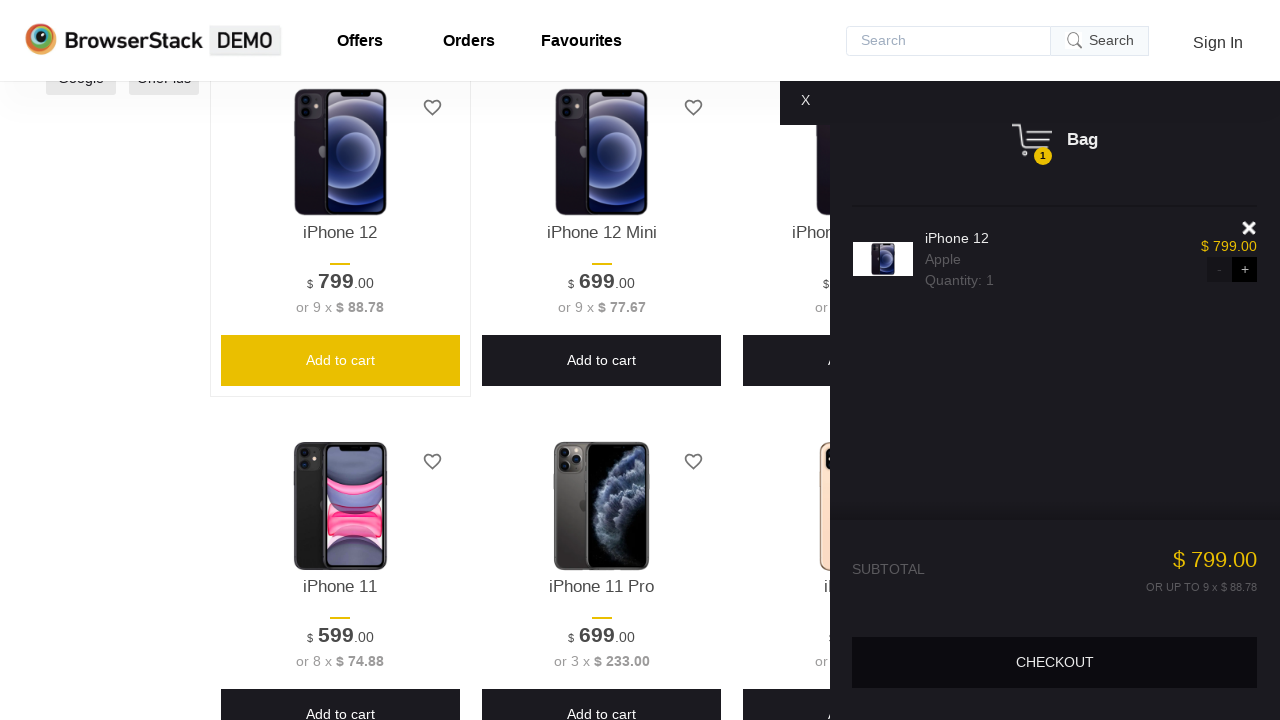

Retrieved product name from cart: iPhone 12
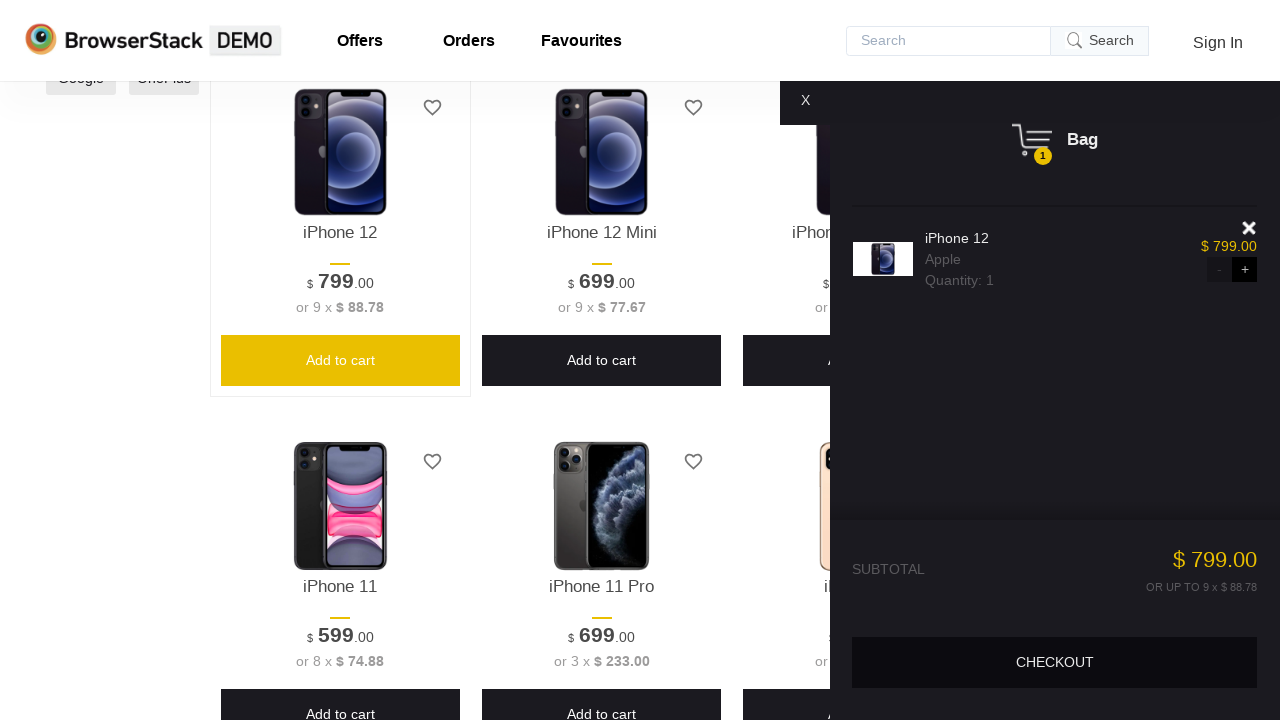

Verified product was correctly added to cart: 'iPhone 12' matches 'iPhone 12'
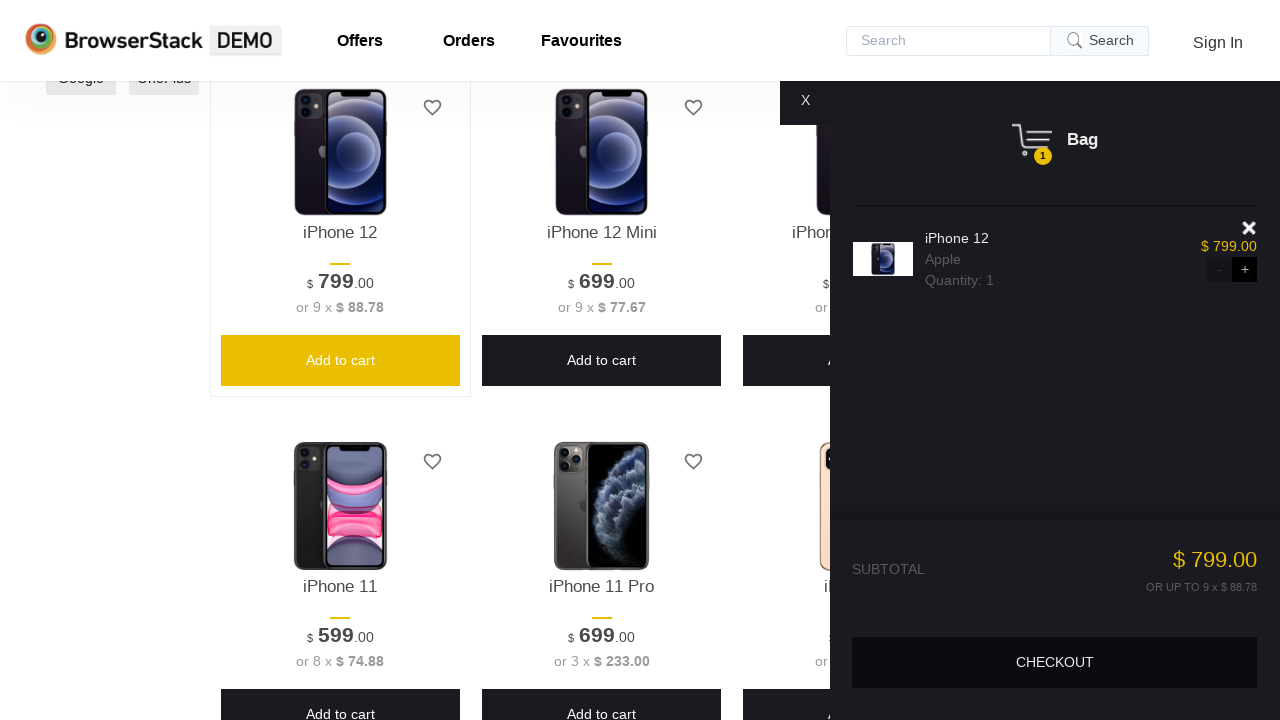

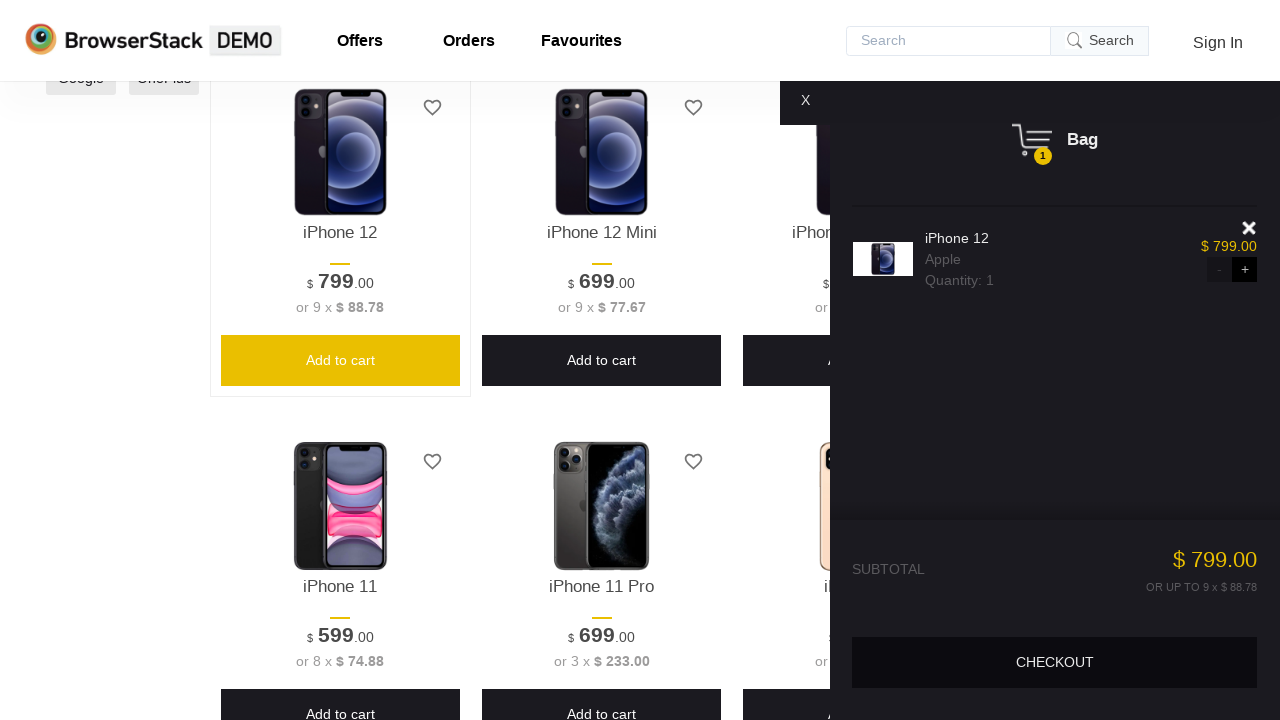